Tests jQuery UI menu navigation by hovering over menu items and clicking on a nested submenu item

Starting URL: https://the-internet.herokuapp.com/jqueryui/menu

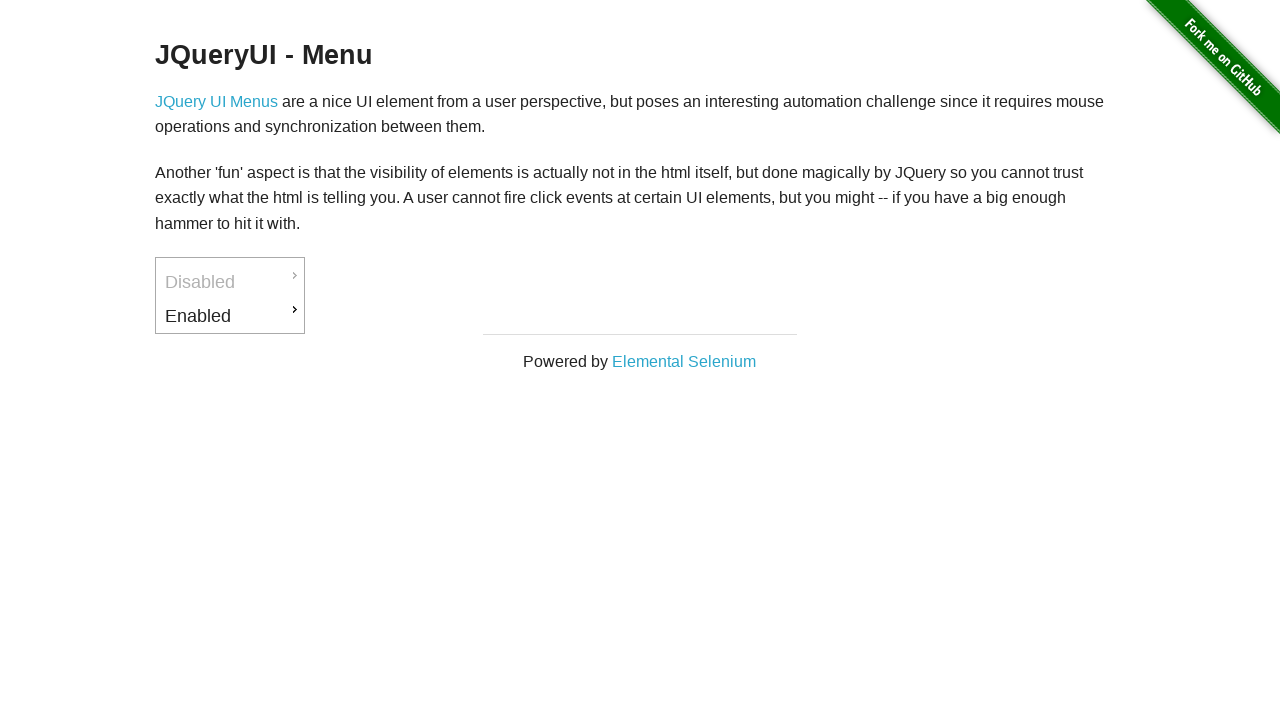

Hovered over 'Enabled' menu item at (230, 316) on xpath=//li[@id='ui-id-3']/a
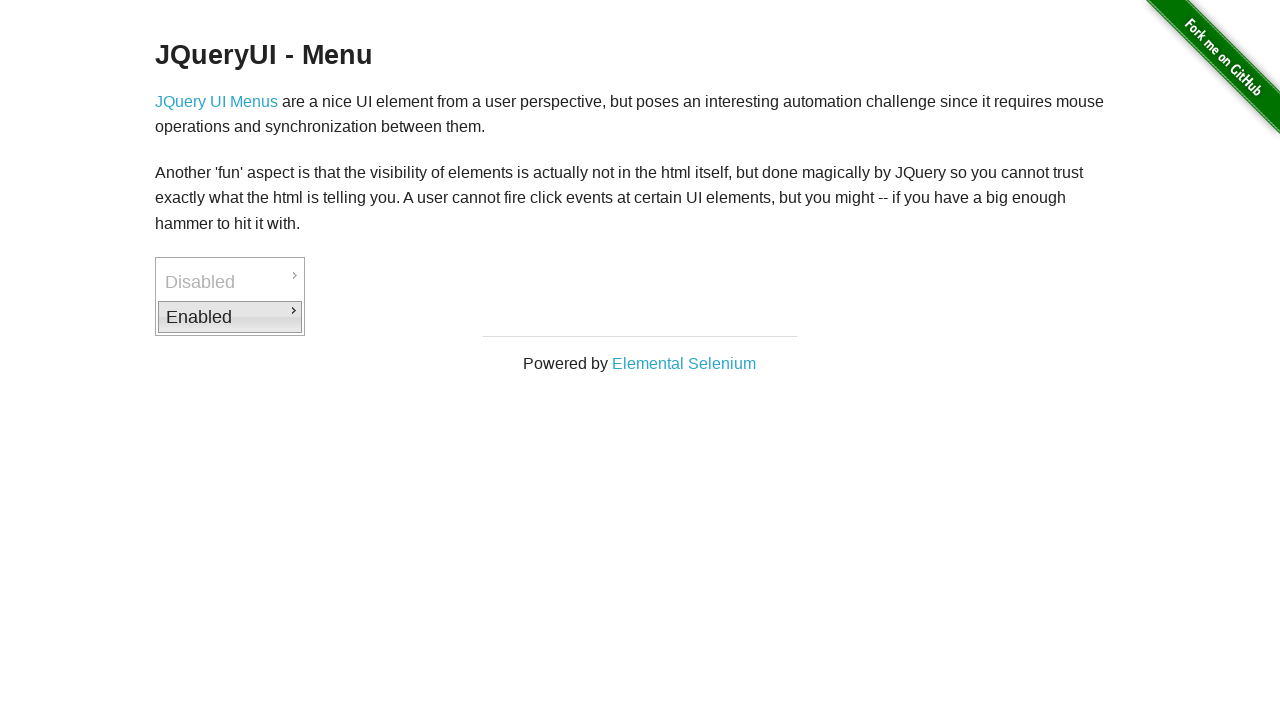

Waited 1 second for menu to expand
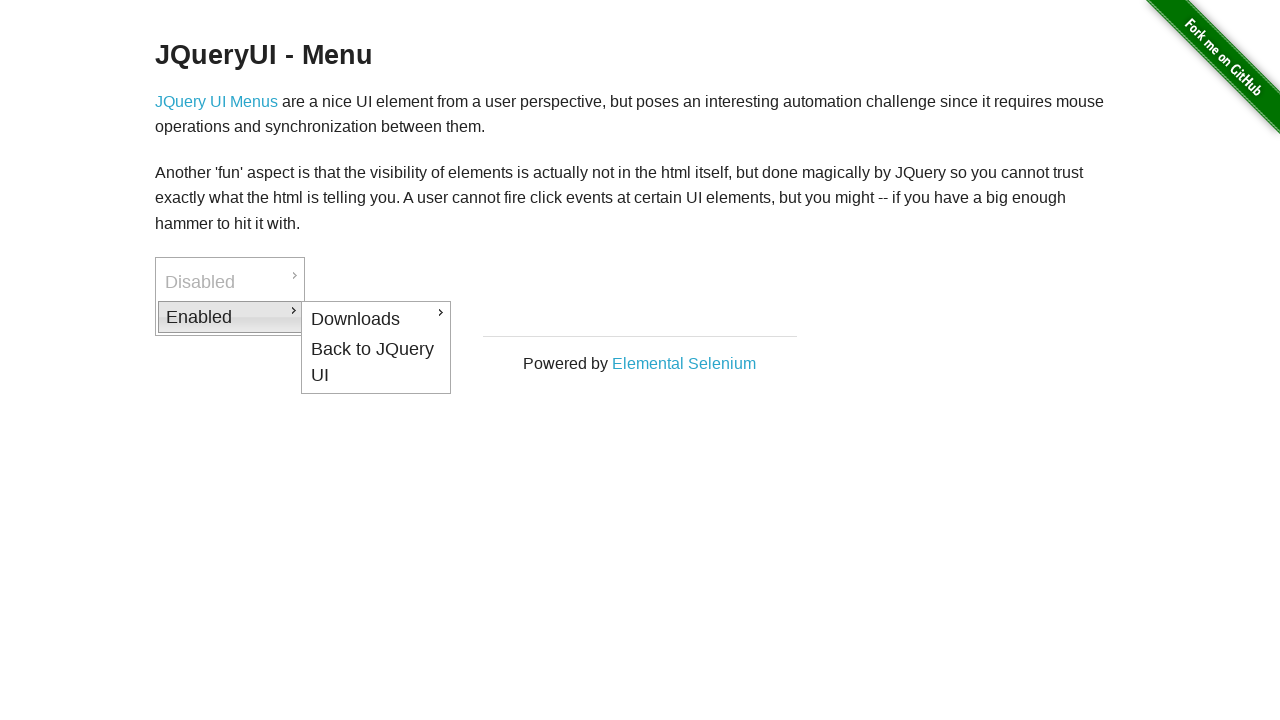

Hovered over 'Downloads' submenu item at (376, 319) on xpath=//li[@id='ui-id-4']/a
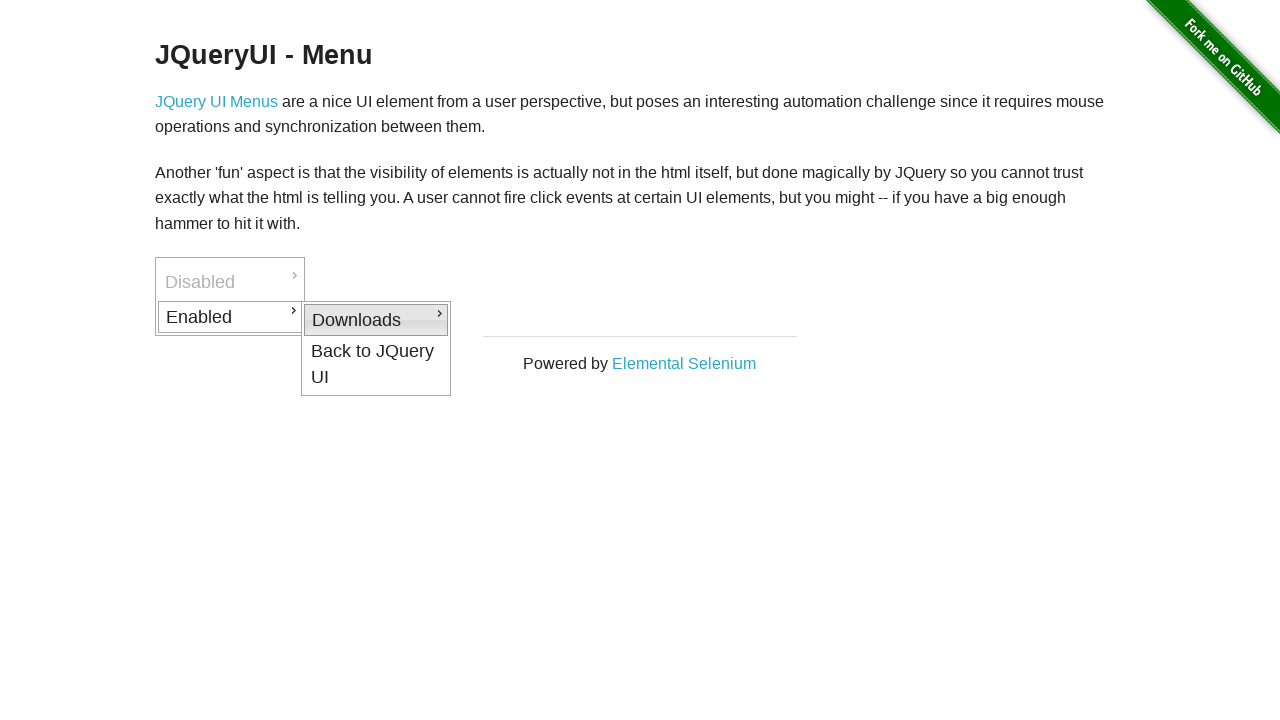

Waited 1 second for submenu to expand
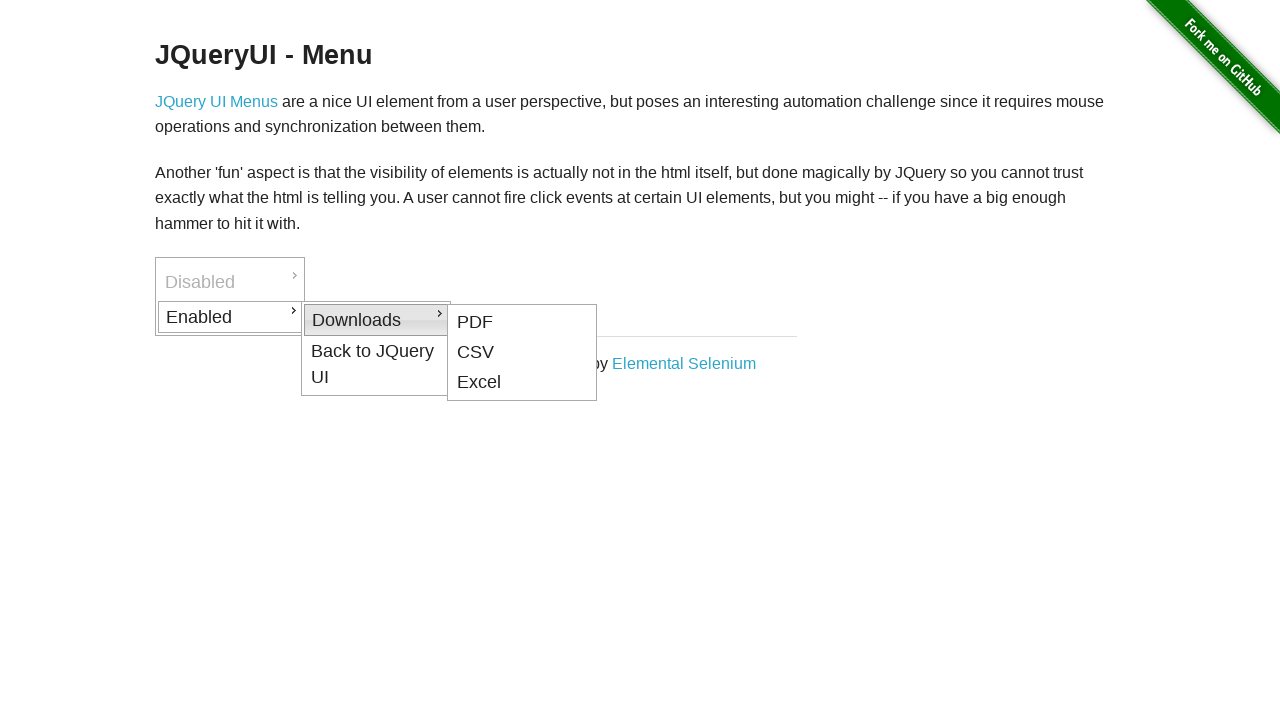

Clicked on 'Excel' option in the submenu at (522, 383) on xpath=//li[@id='ui-id-7']/a
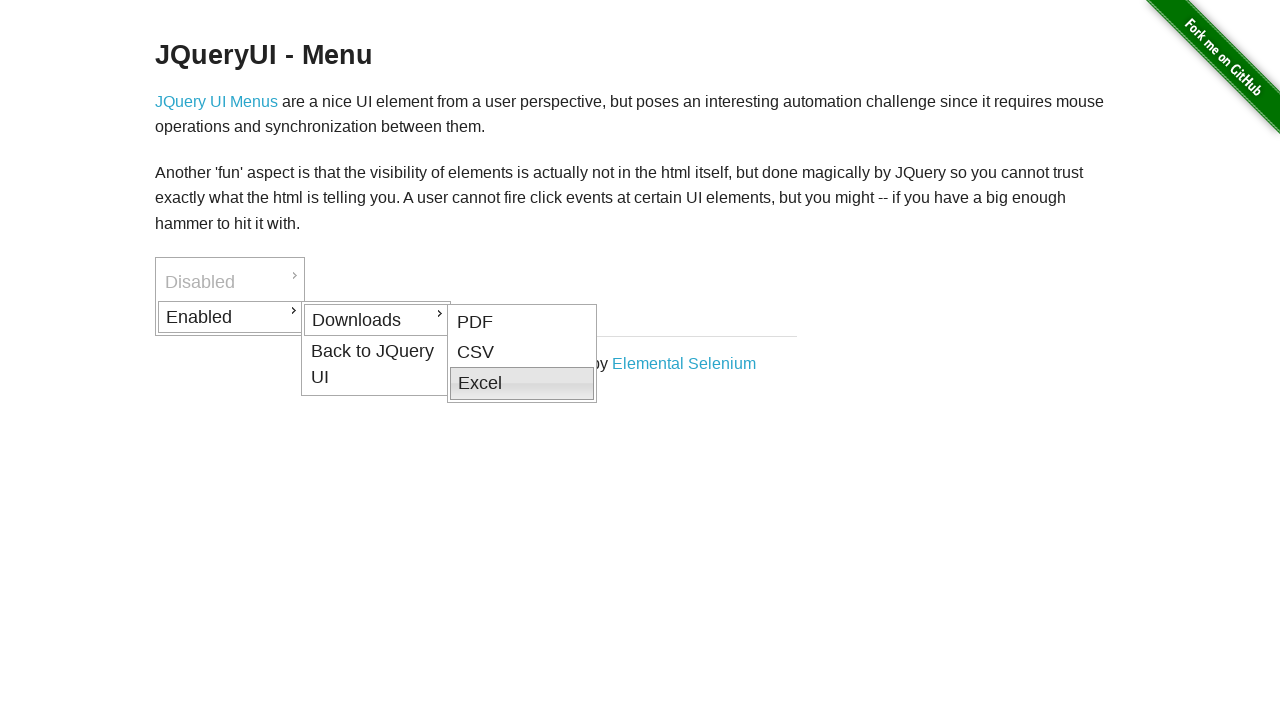

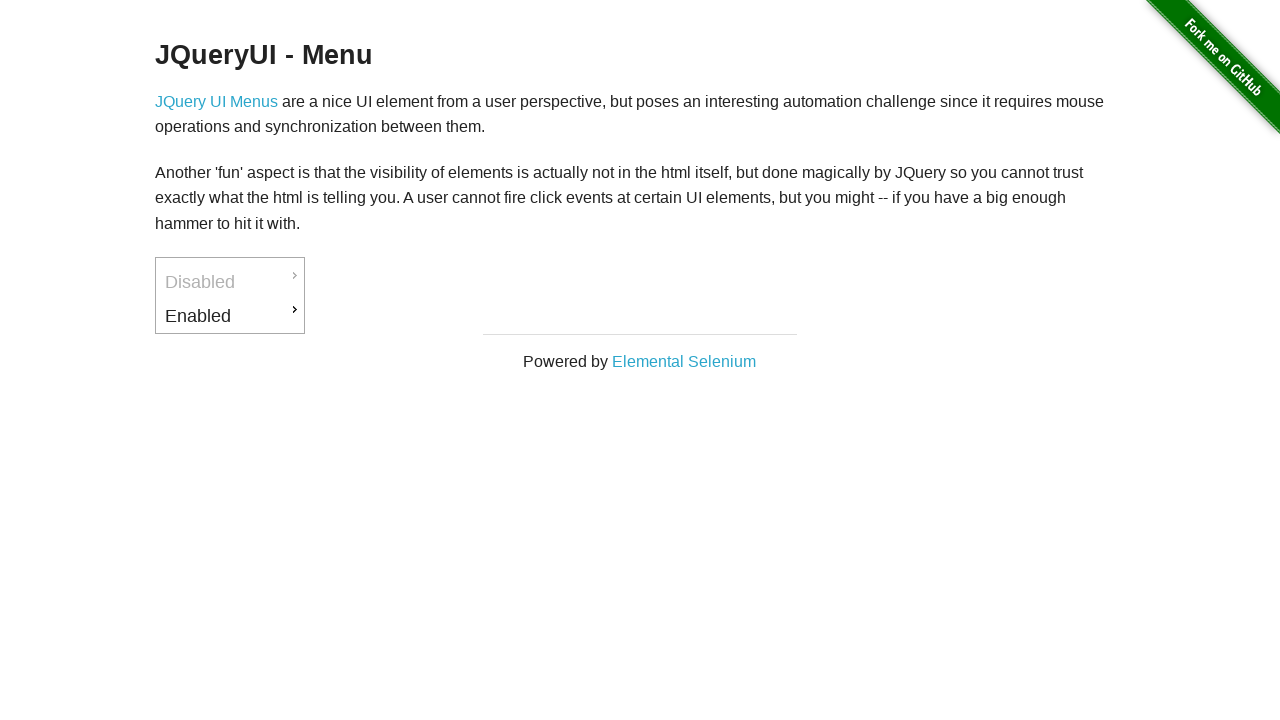